Tests hover functionality by moving the mouse cursor over the h1 heading element on the page

Starting URL: https://testeroprogramowania.github.io/selenium/basics.html

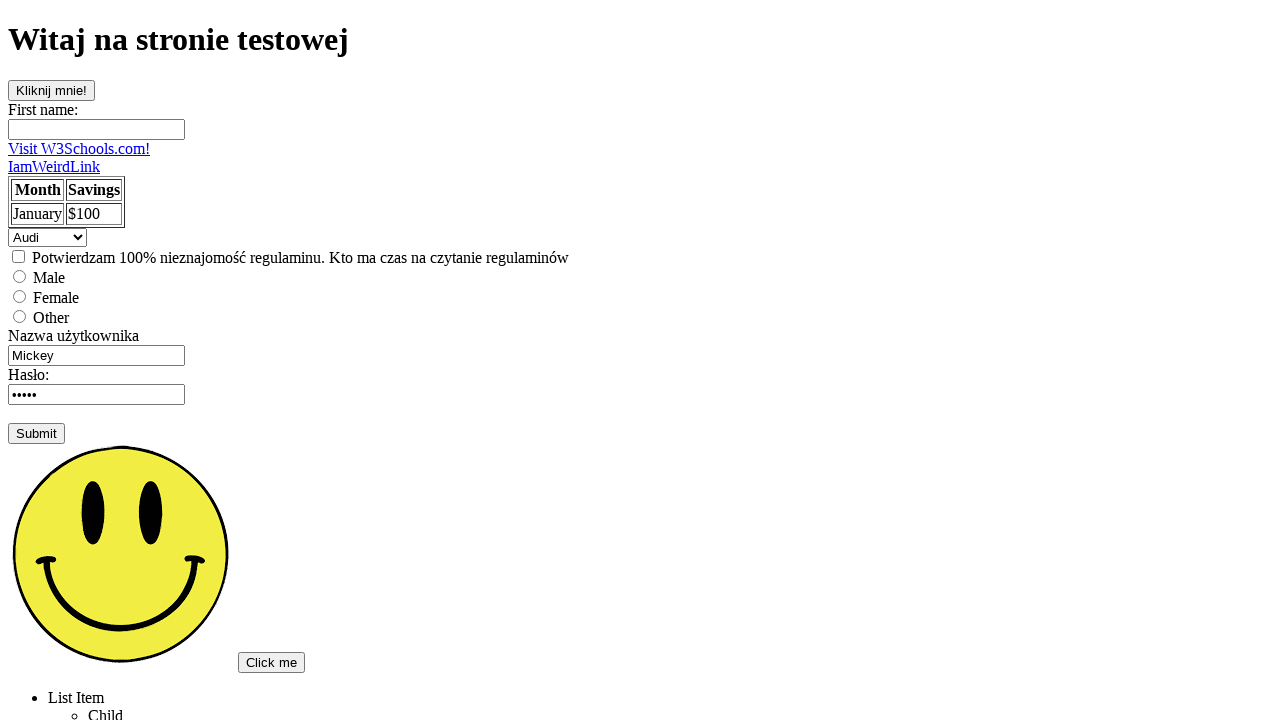

Navigated to the basics page
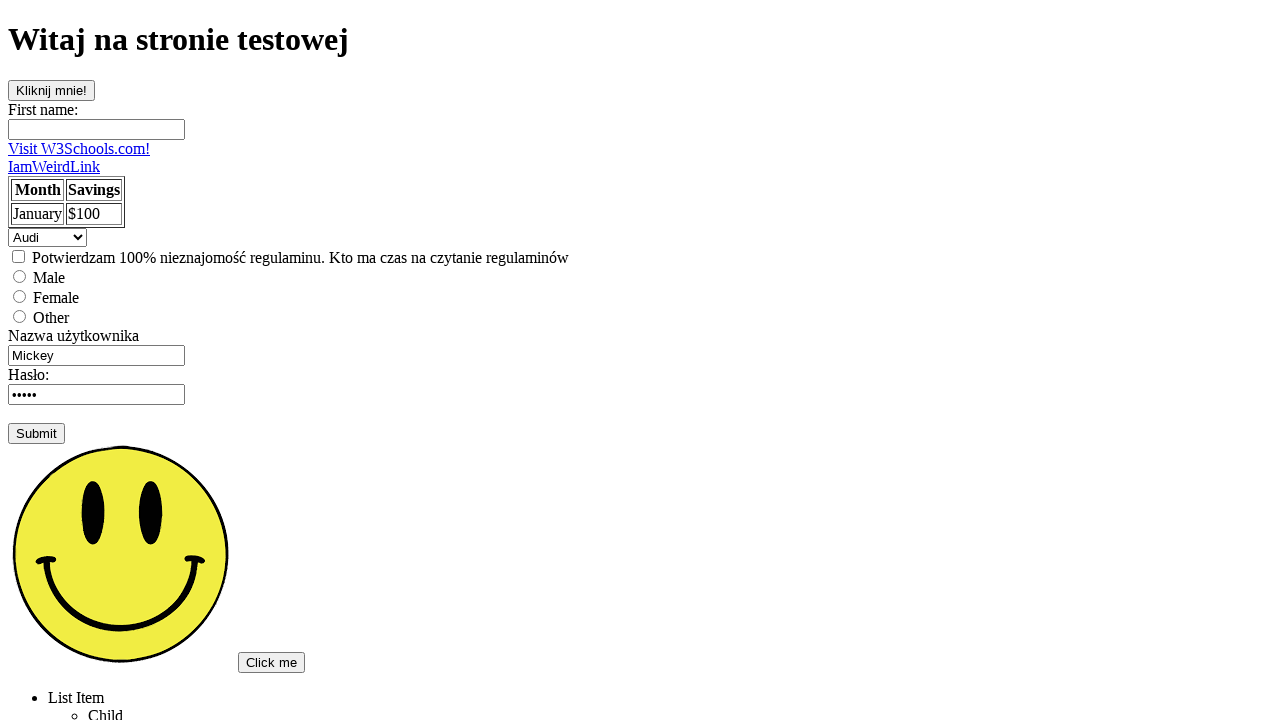

Hovered over the h1 heading element at (640, 40) on h1
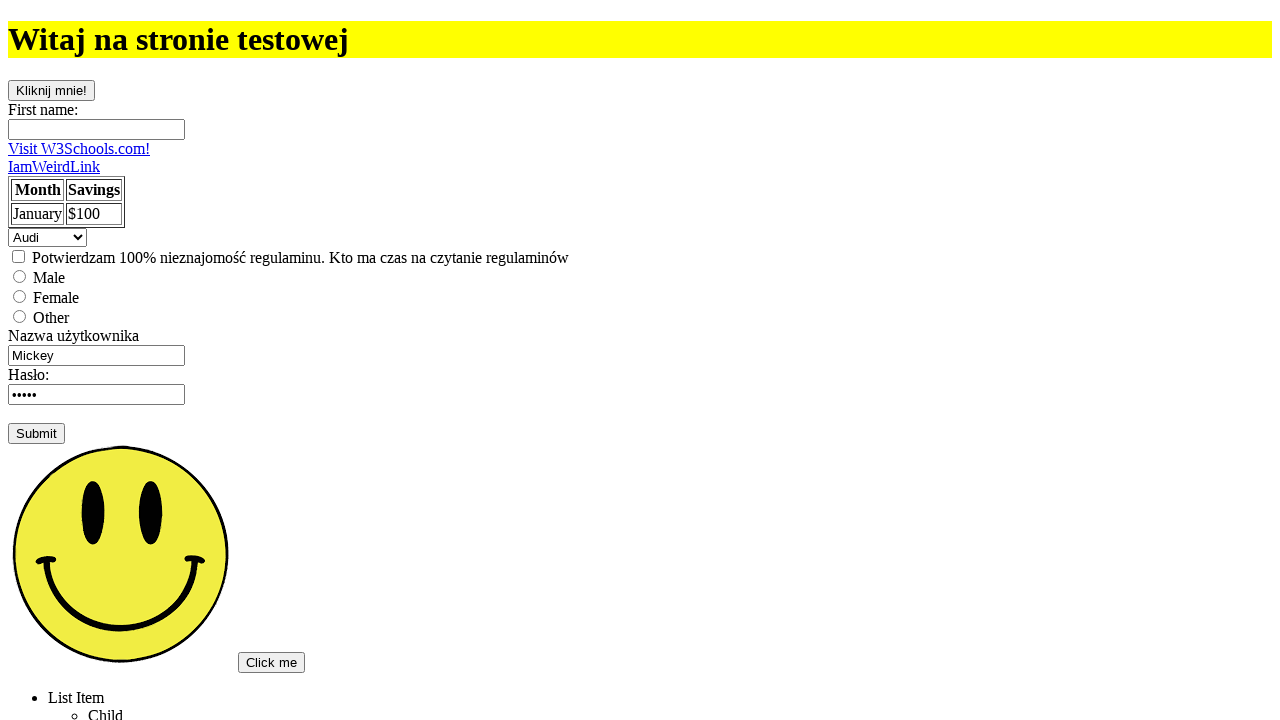

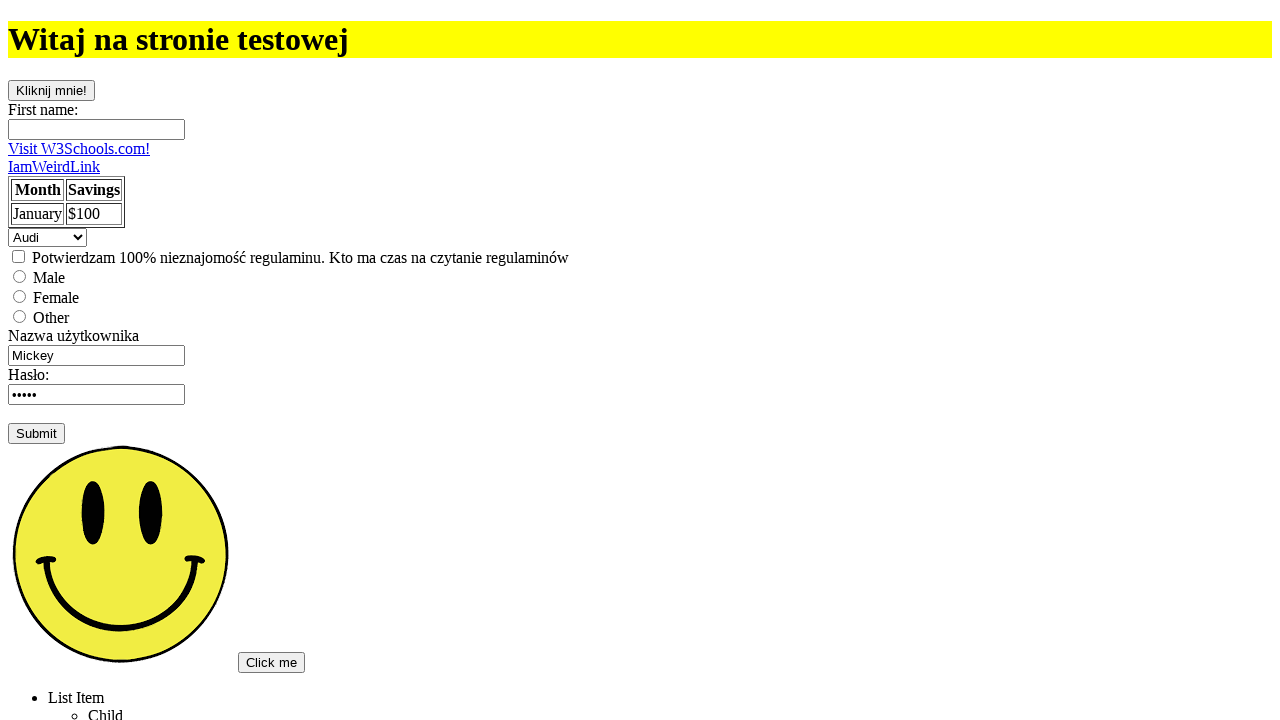